Types a name into an input field after clearing it

Starting URL: https://leafground.com/input.xhtml

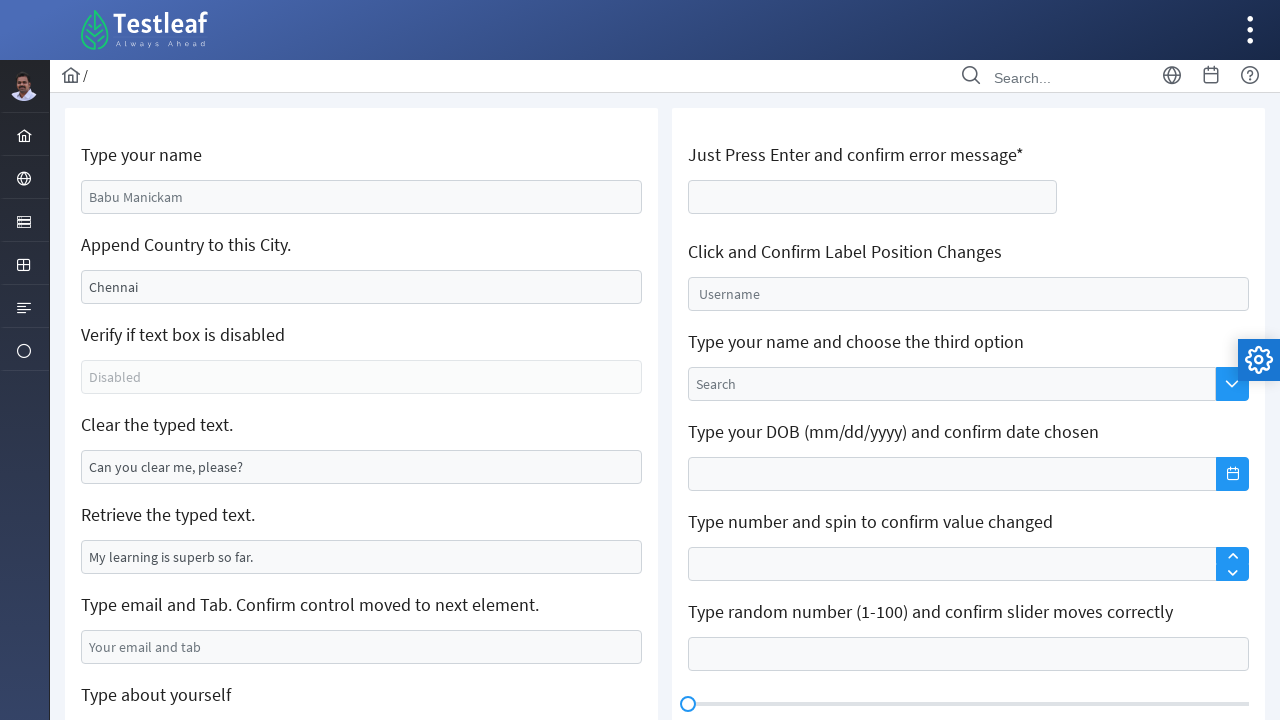

Cleared input field and typed 'Abhishek Singh' into name field on #j_idt88\:name
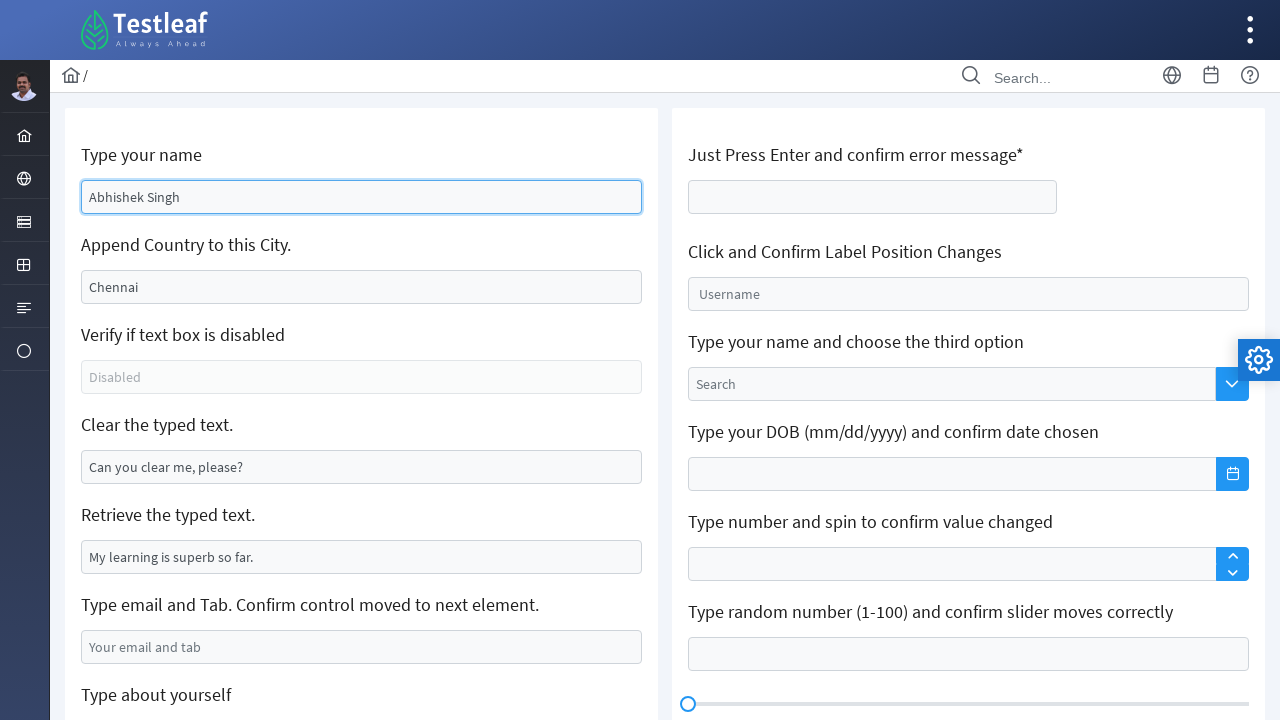

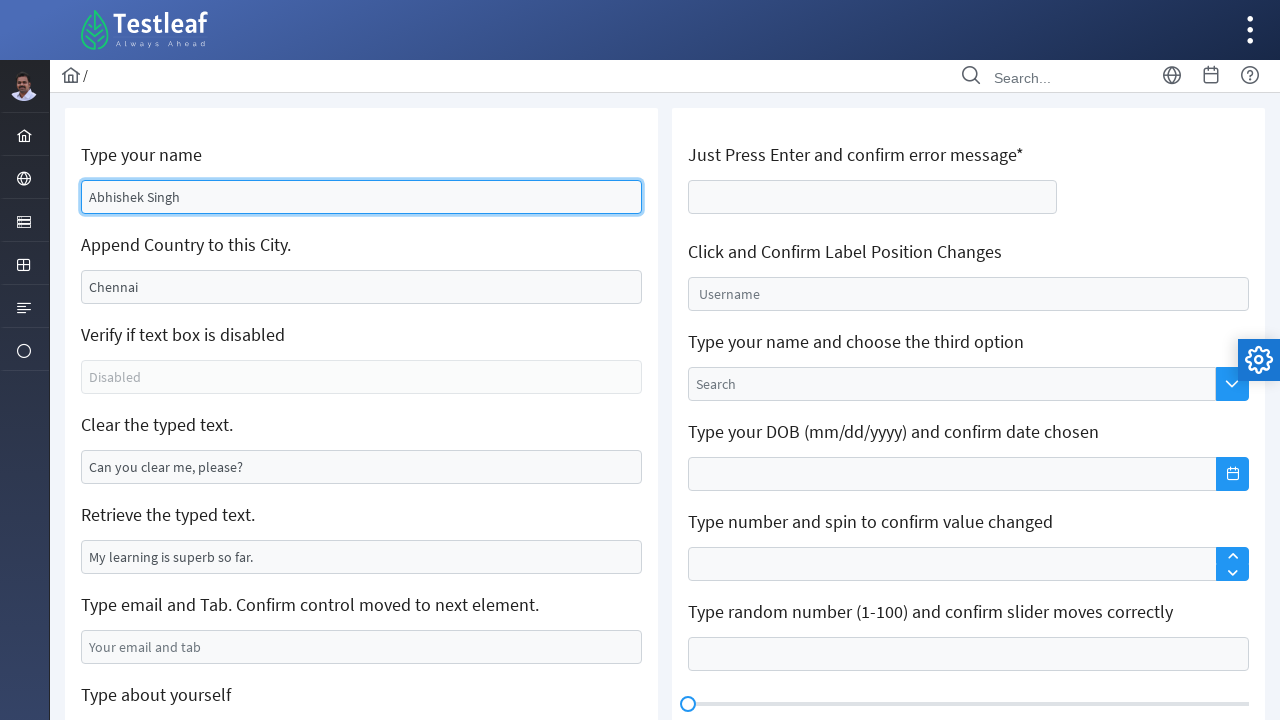